Tests a calculator web application by entering two numbers, selecting the subtraction operation, clicking the calculate button, and verifying the result

Starting URL: http://juliemr.github.io/protractor-demo/

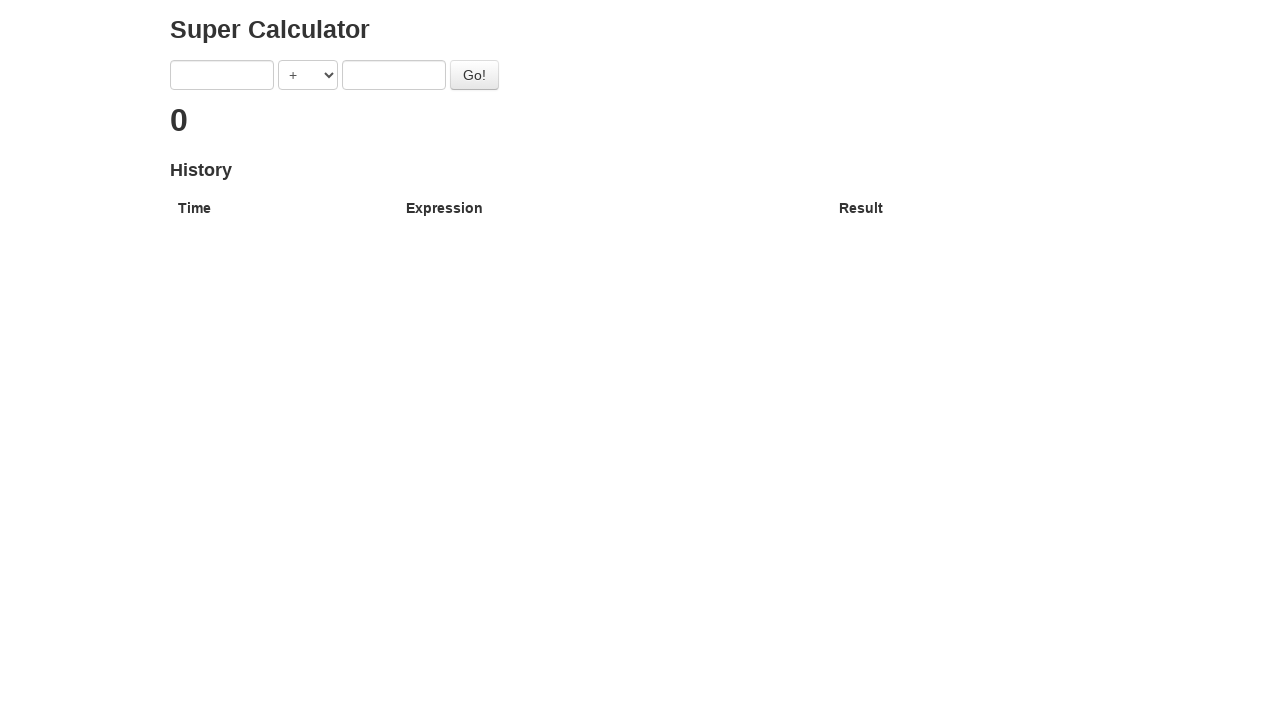

Entered first number '89' in the calculator on [ng-model='first']
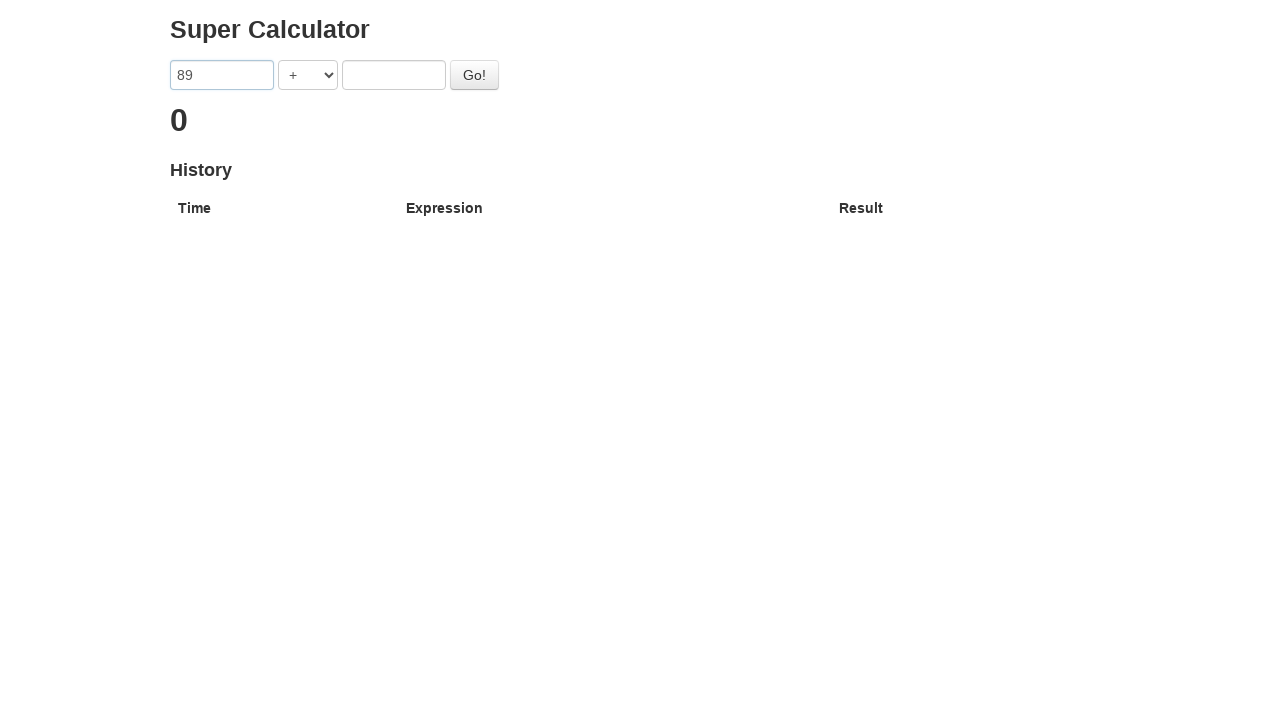

Entered second number '14' in the calculator on [ng-model='second']
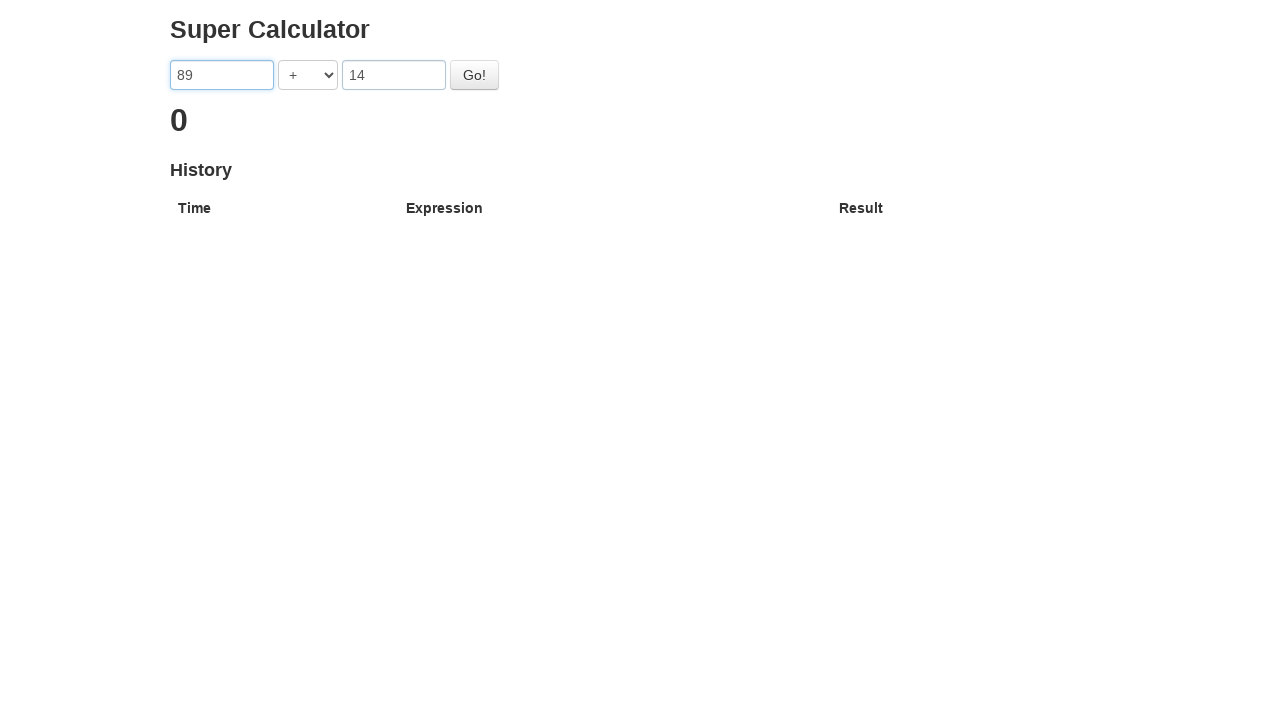

Selected SUBTRACTION operation from dropdown on [ng-model='operator']
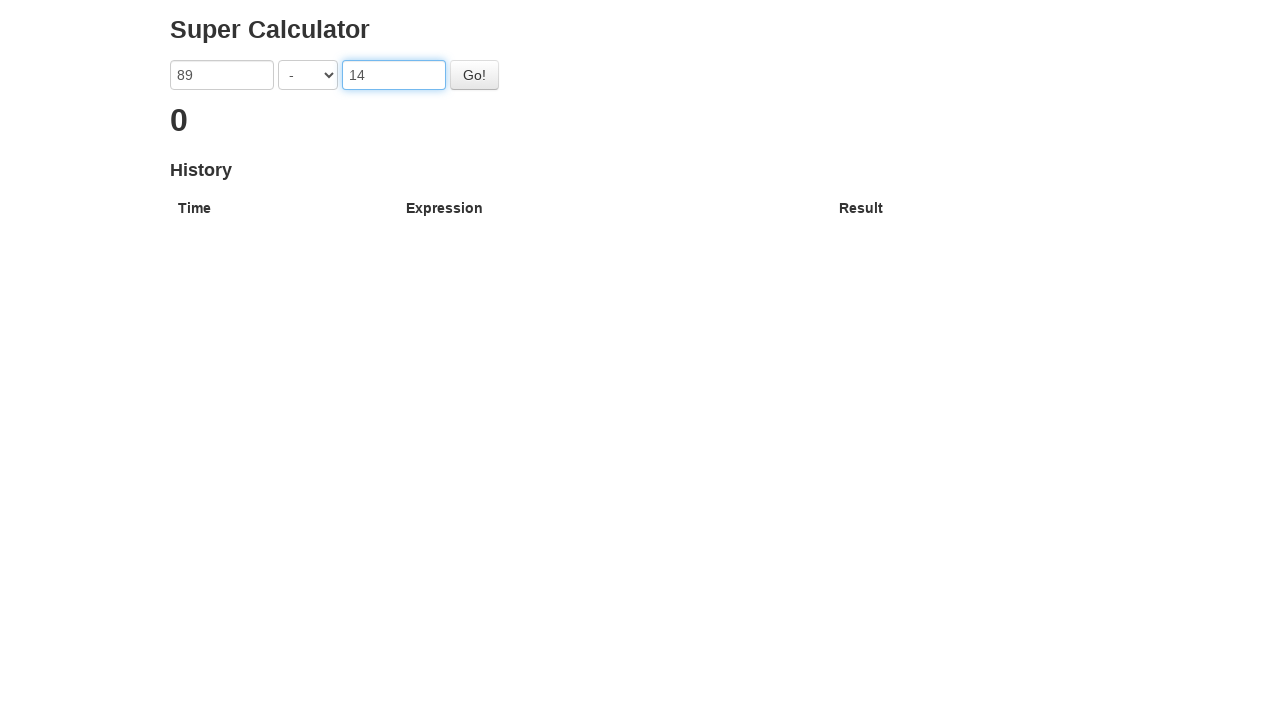

Clicked the calculate button at (474, 75) on .btn
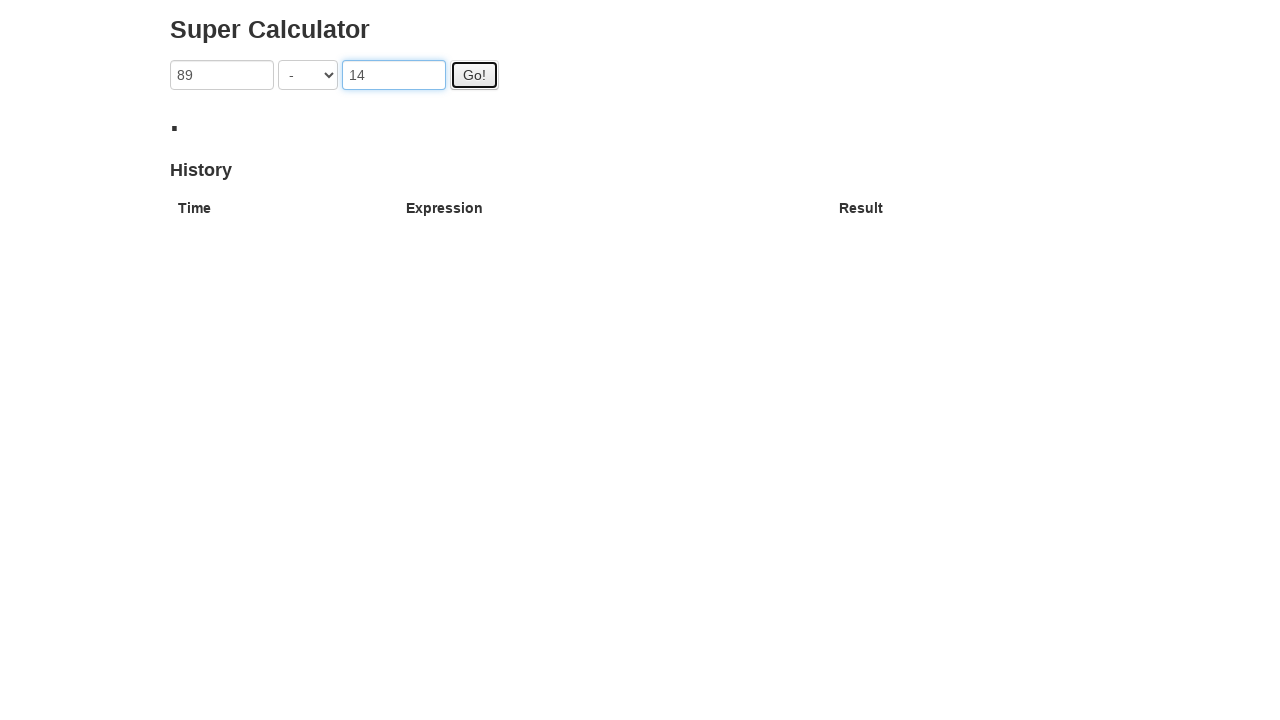

Result displayed (89 - 14 = 75)
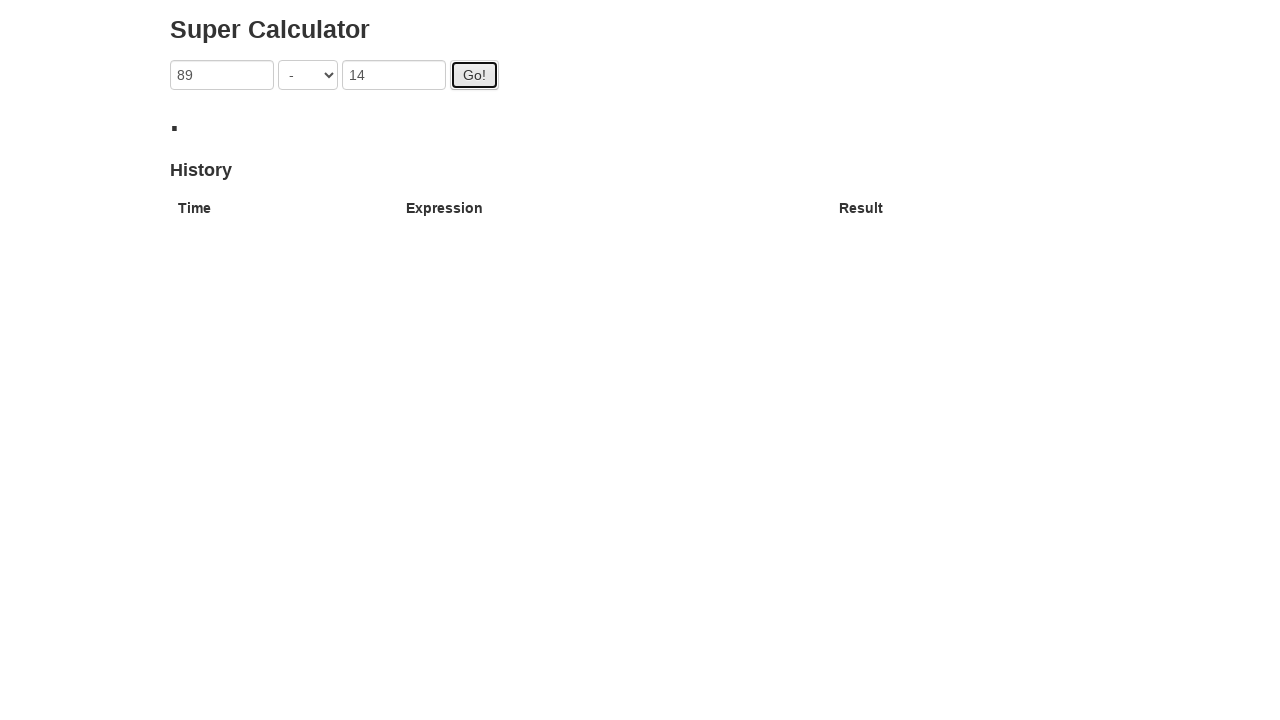

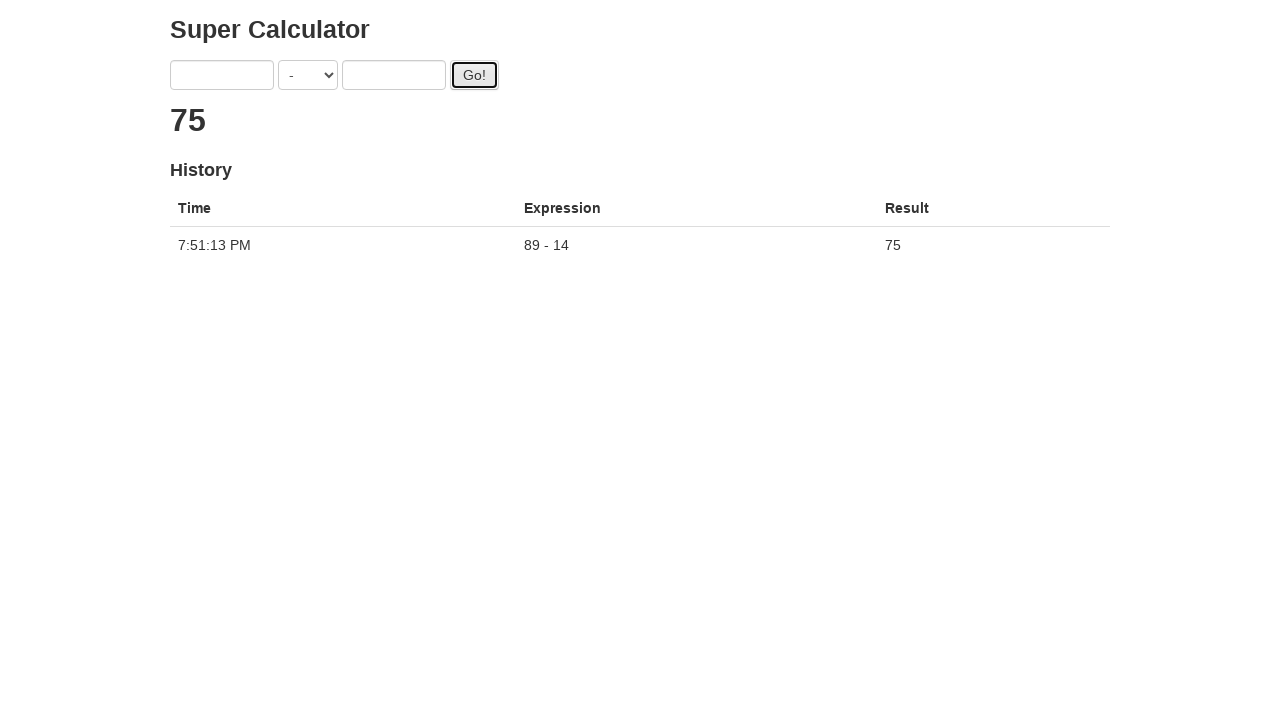